Tests displaying jQuery Growl notification messages on a page by injecting jQuery, jQuery Growl library, and its styles, then triggering notification messages.

Starting URL: http://the-internet.herokuapp.com

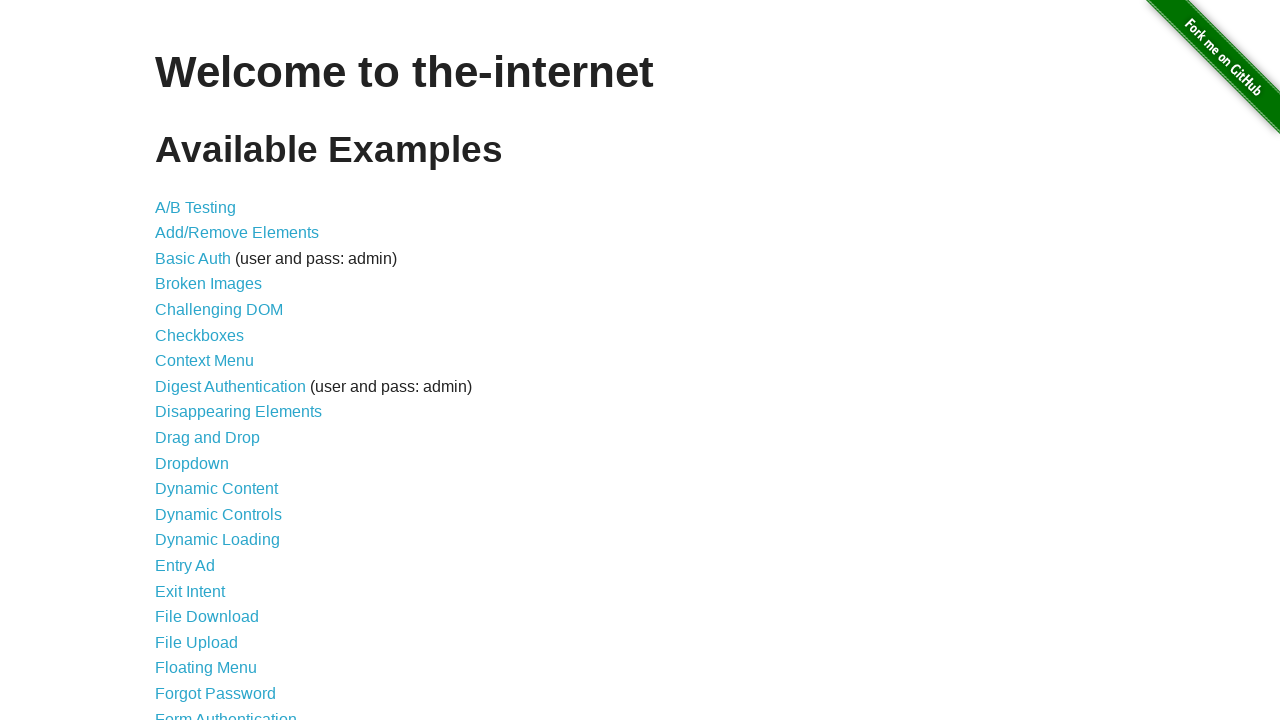

Injected jQuery library if not already present
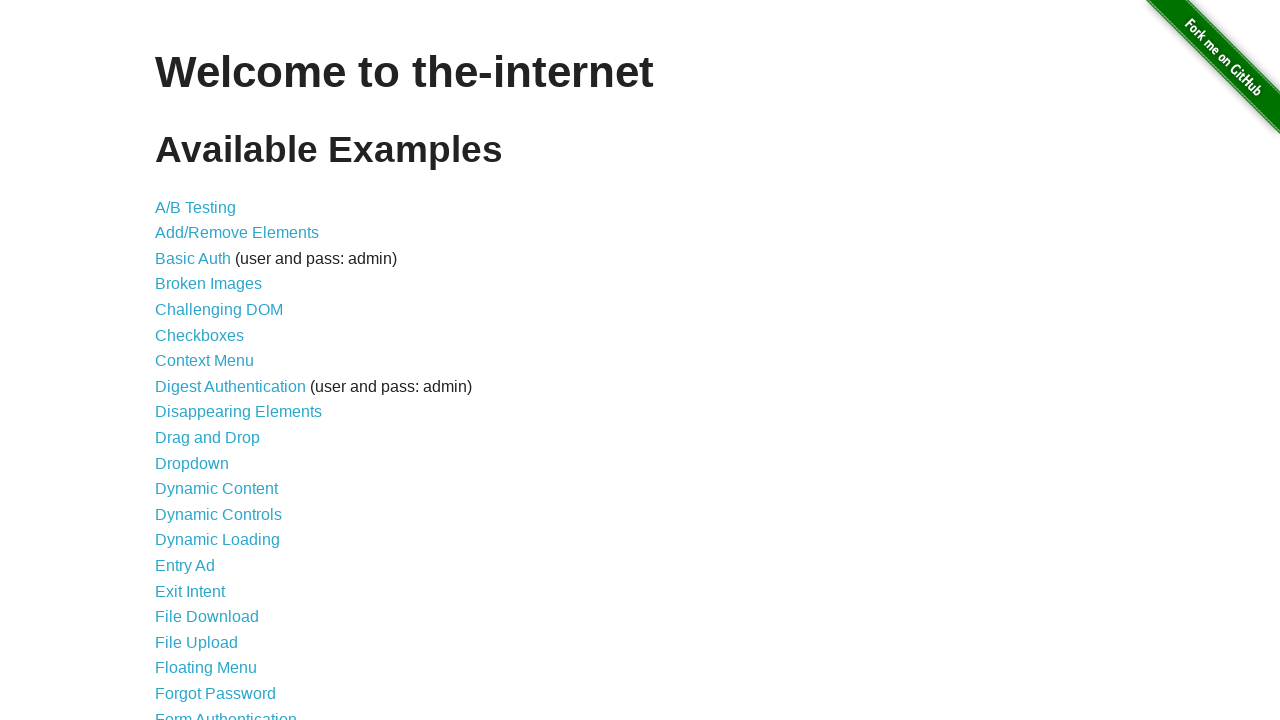

Waited for jQuery to load
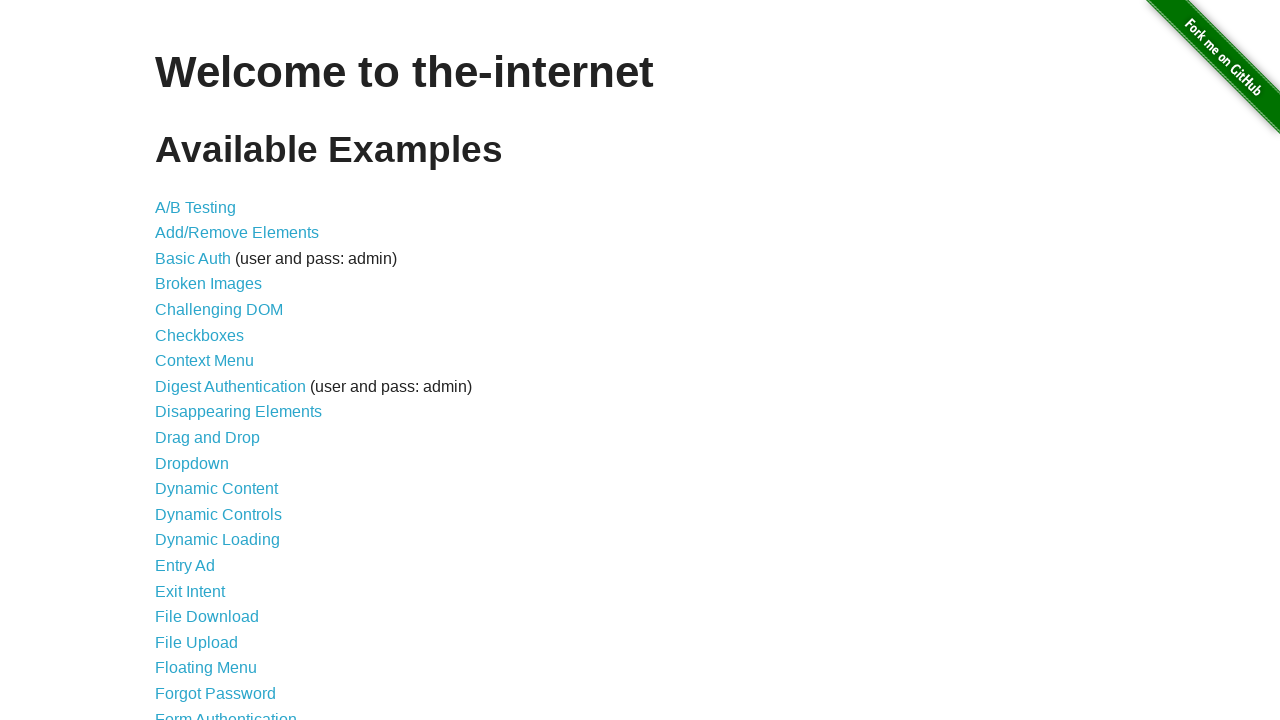

Loaded jQuery Growl library
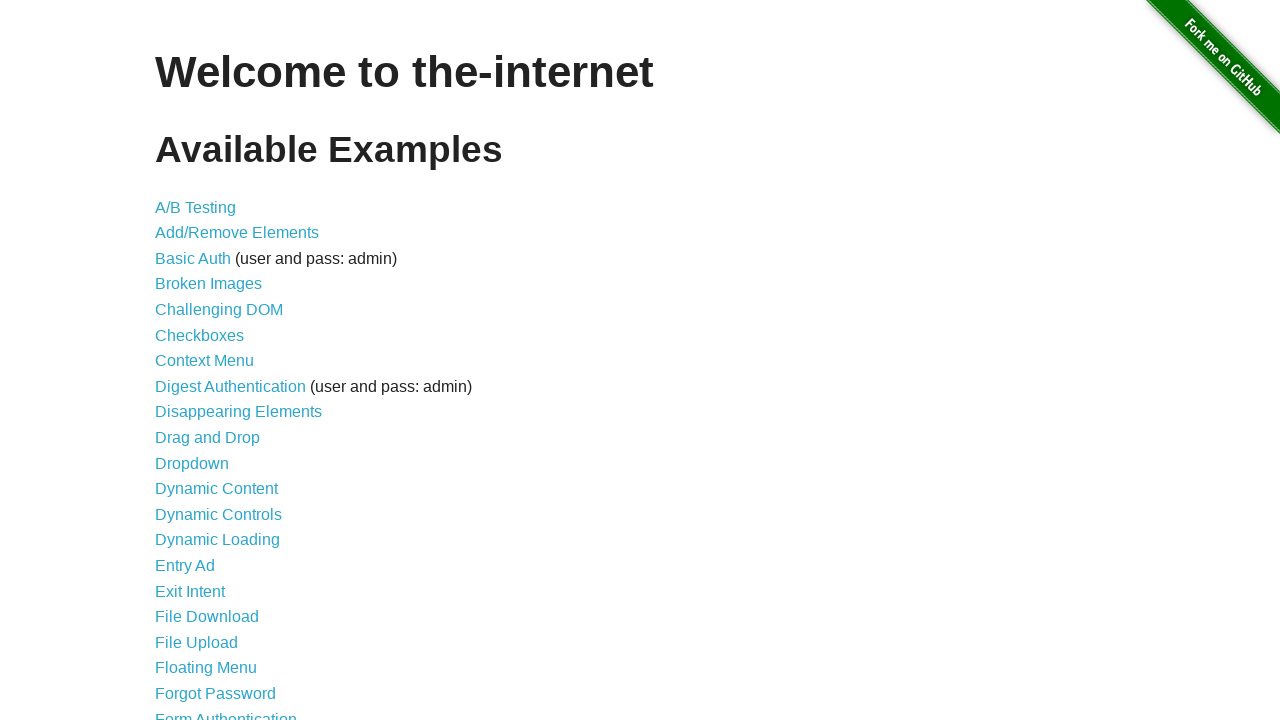

Added jQuery Growl CSS stylesheet
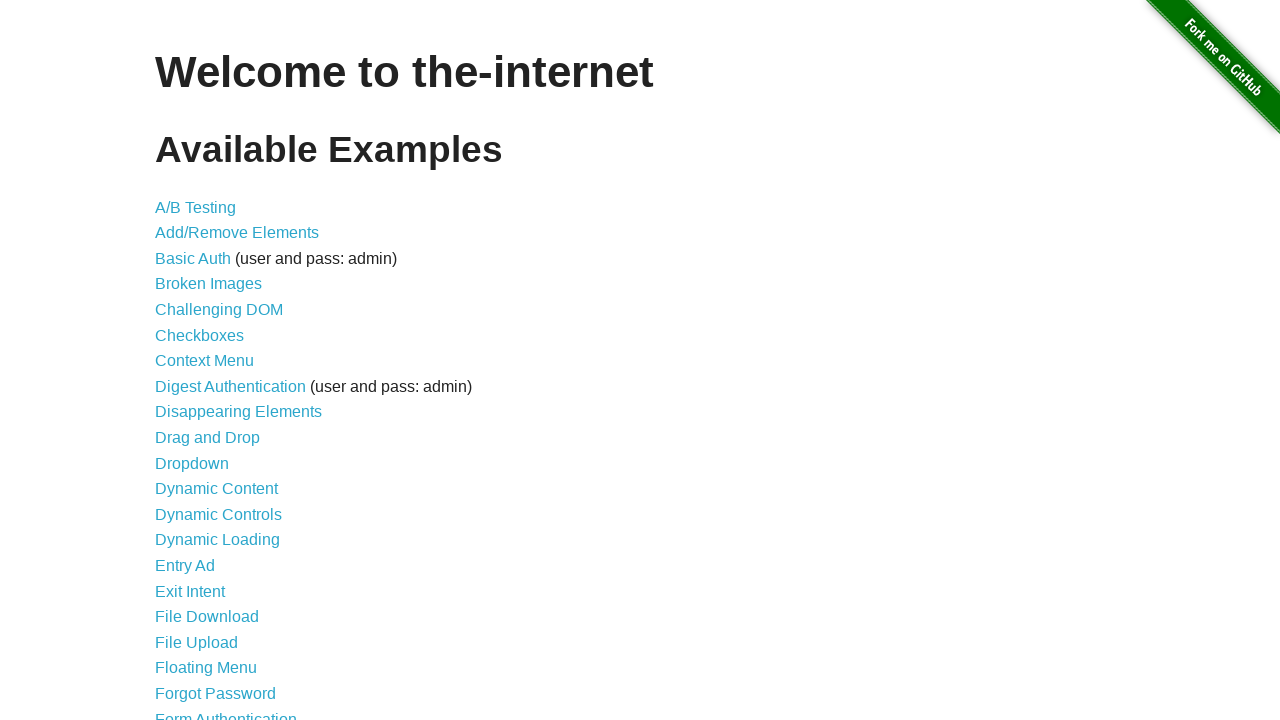

Waited for $.growl function to be available
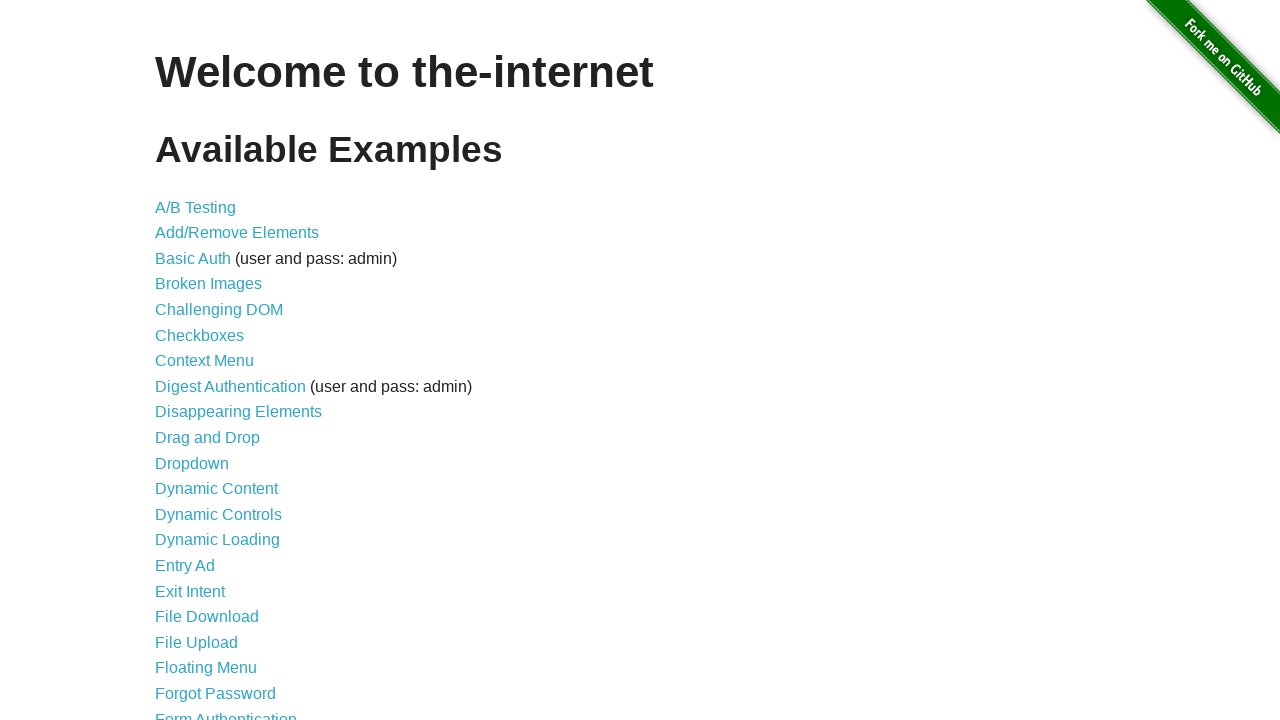

Displayed default notification 'GET: /'
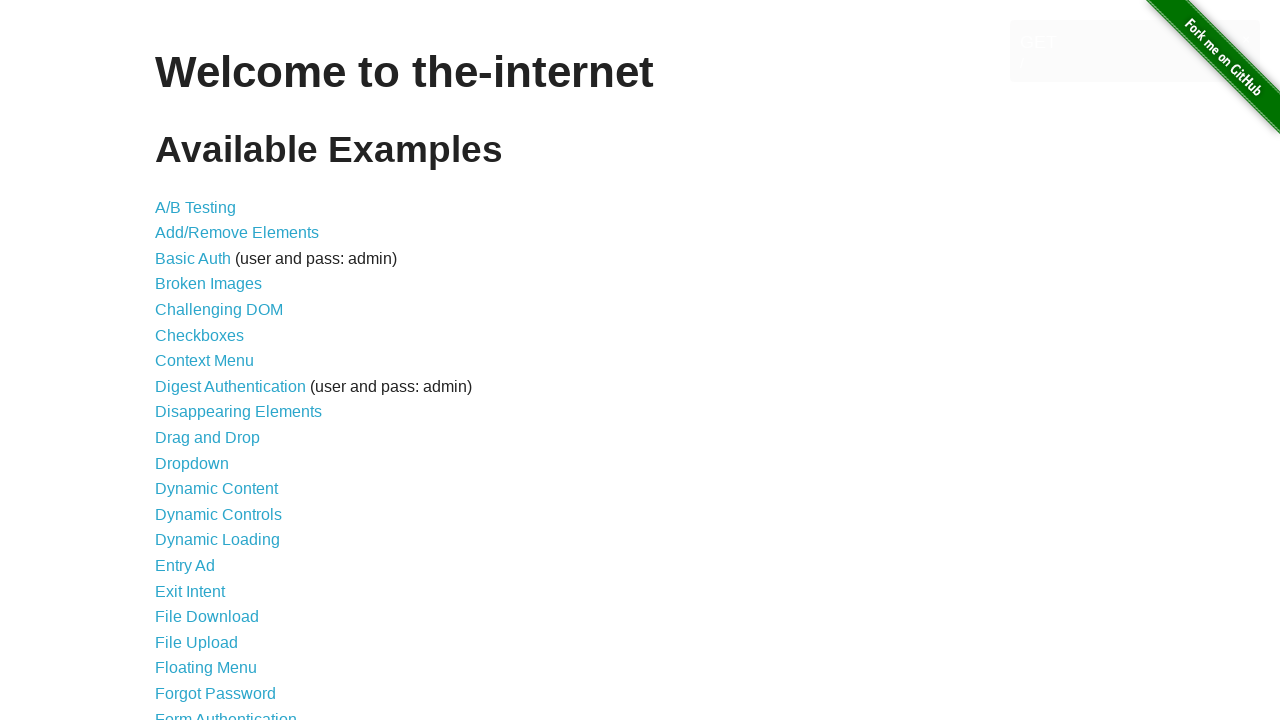

Displayed error notification
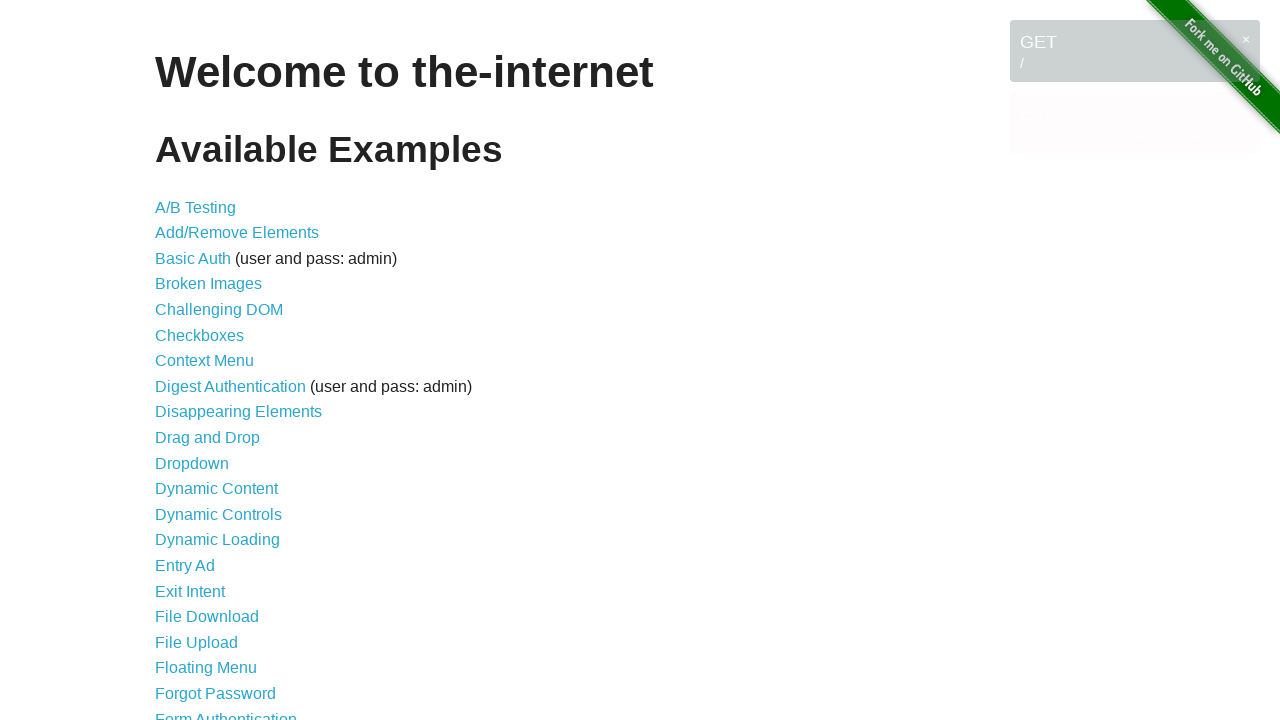

Displayed notice notification
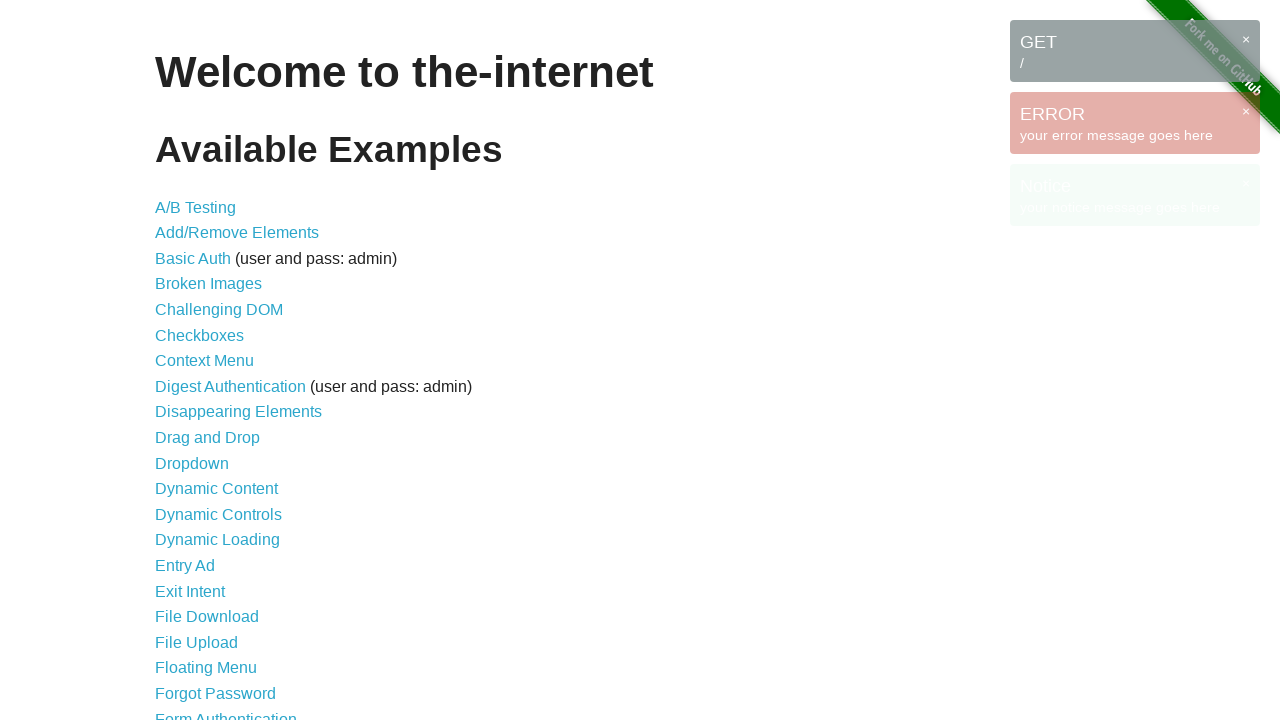

Displayed warning notification
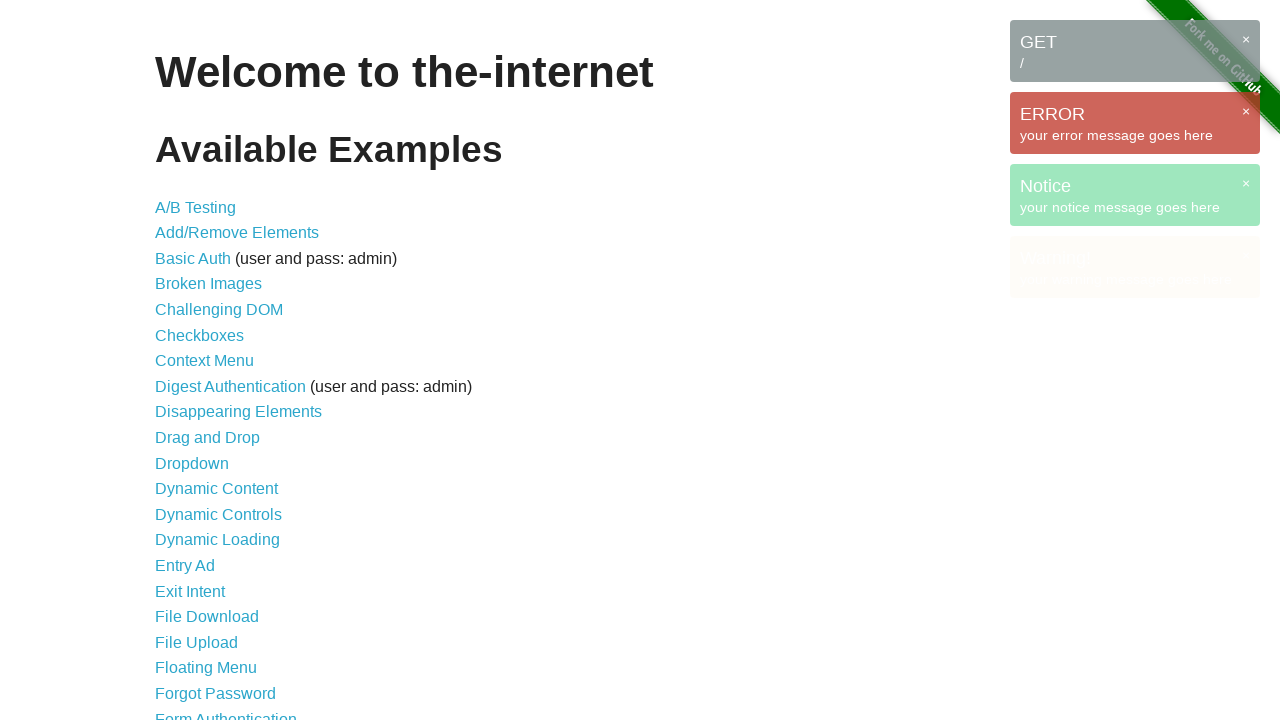

Waited for growl notification messages to appear on page
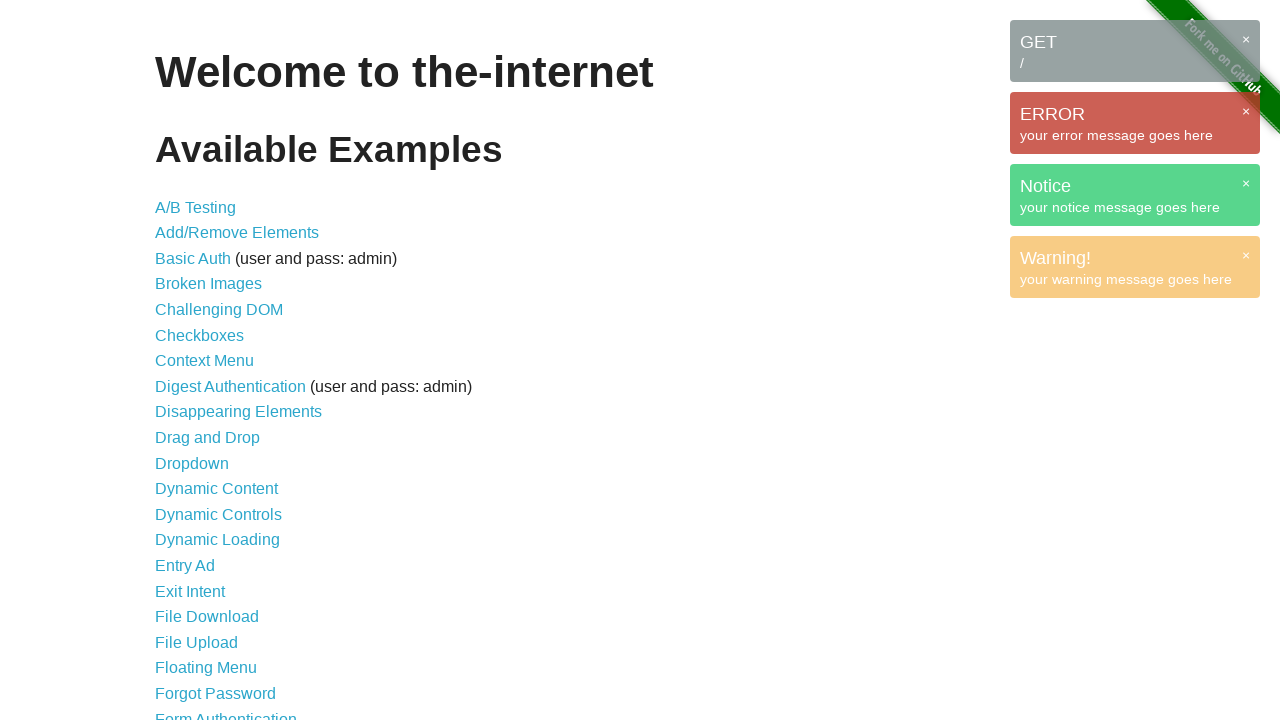

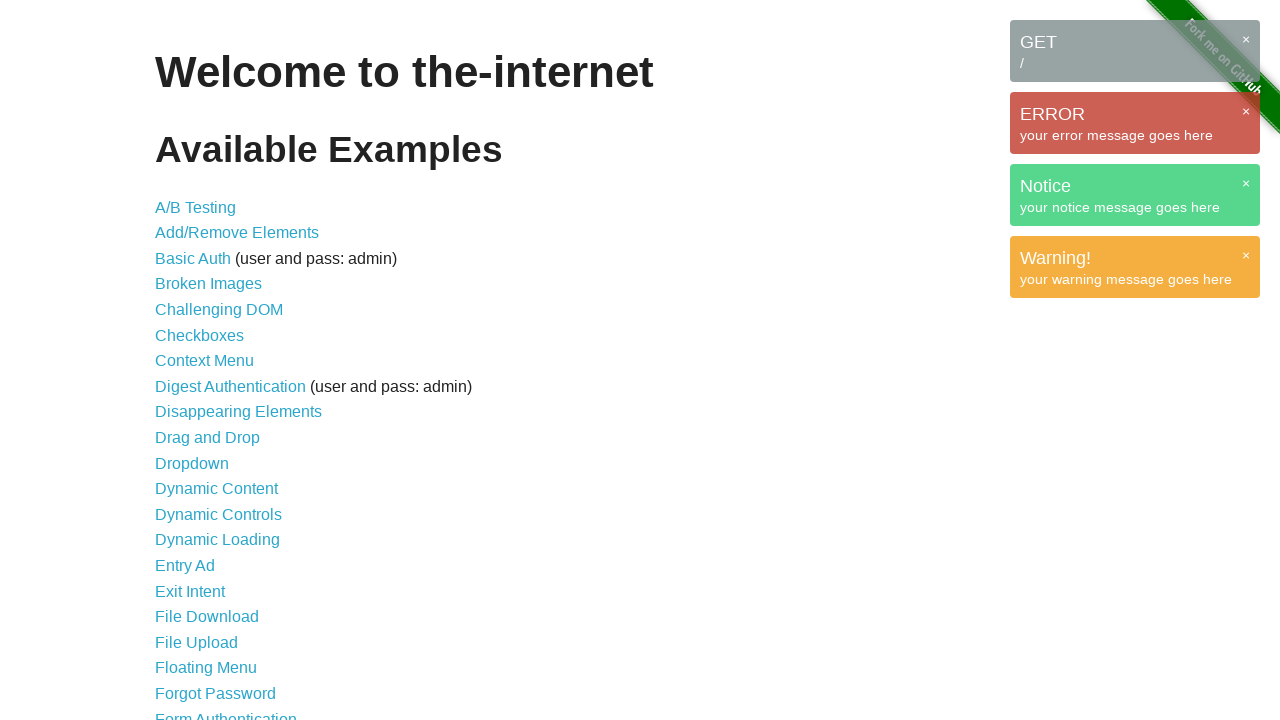